Navigates to a demo page with links and verifies that link elements are present on the page

Starting URL: https://qavalidation.com/demolinks/

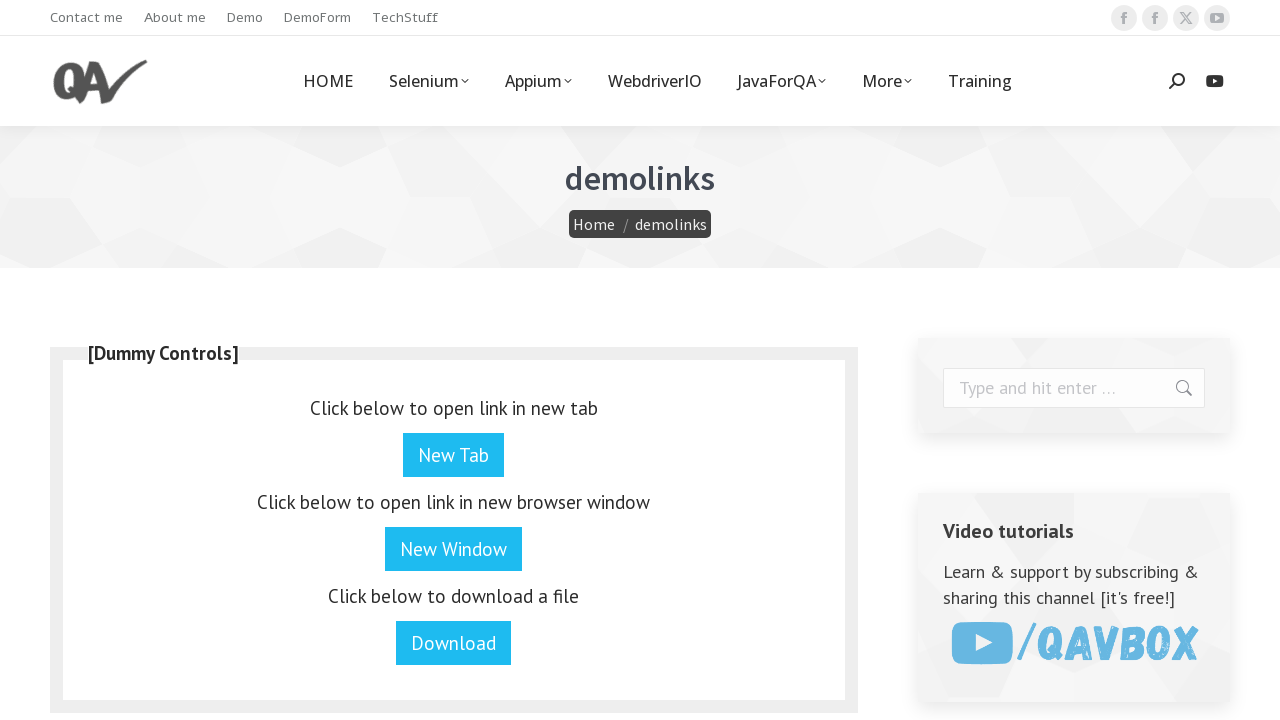

Waited for link elements to load on demo page
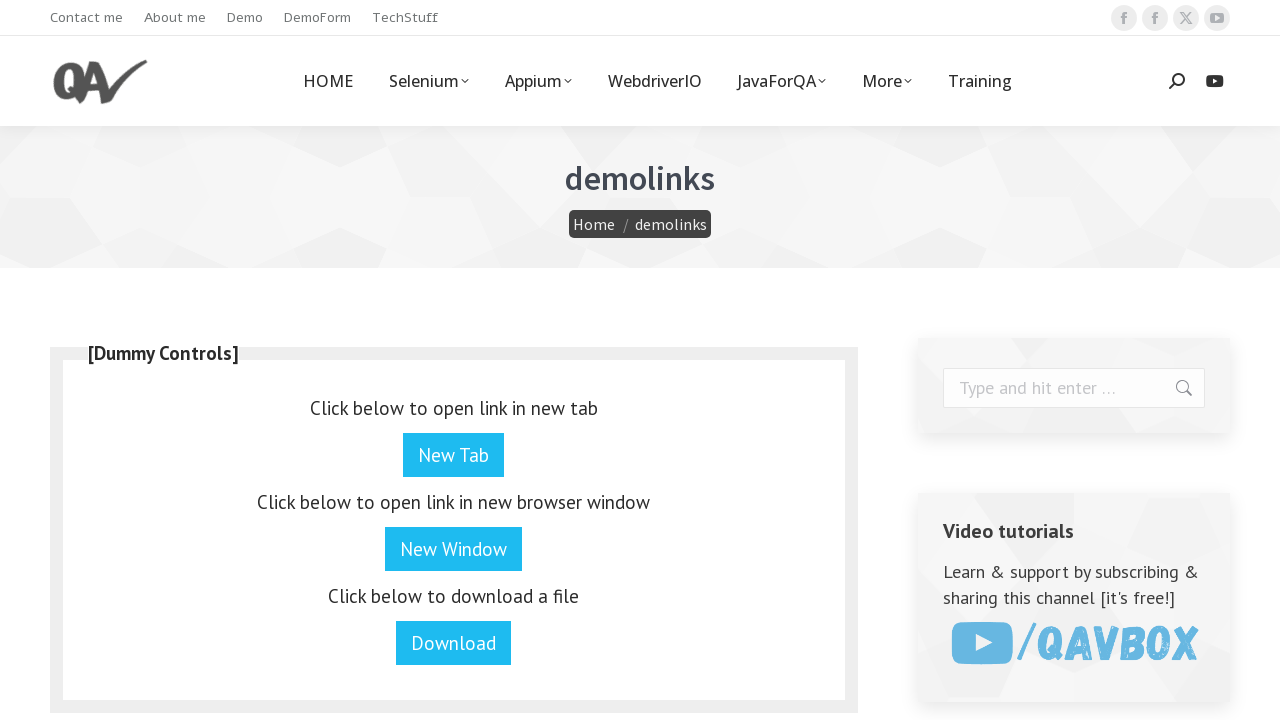

Retrieved all link elements from page
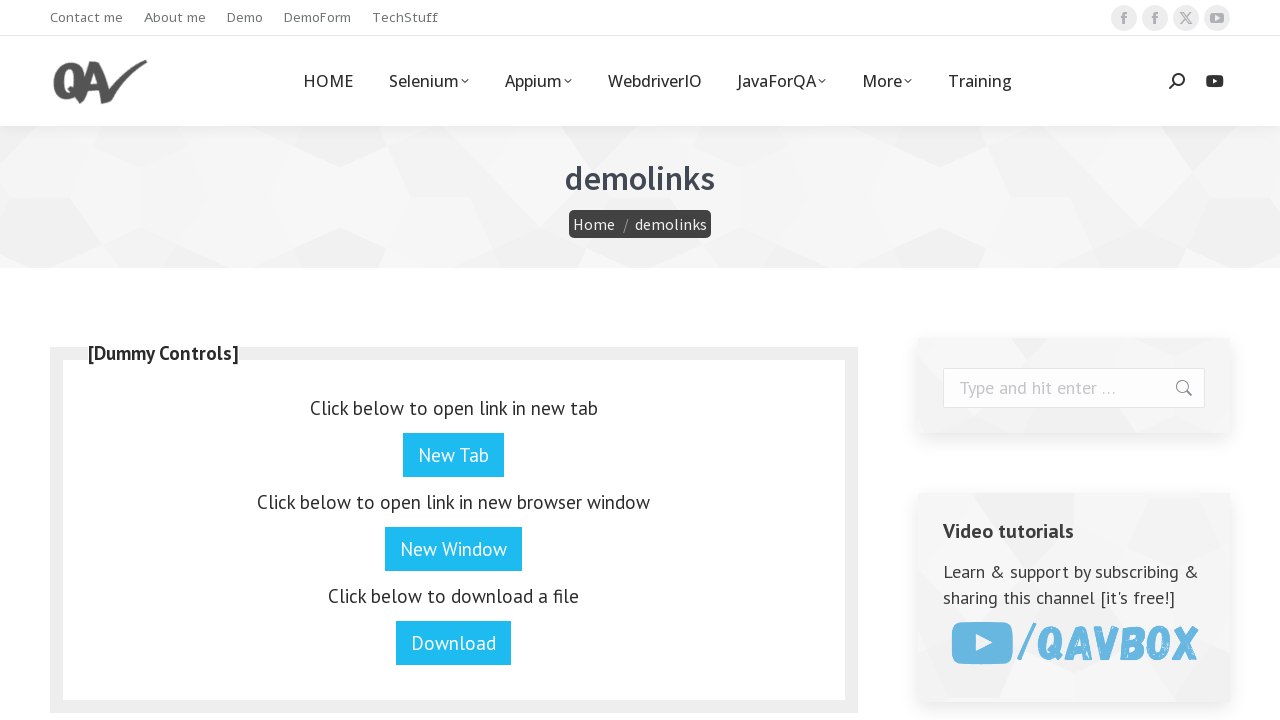

Verified 145 links are present on the page
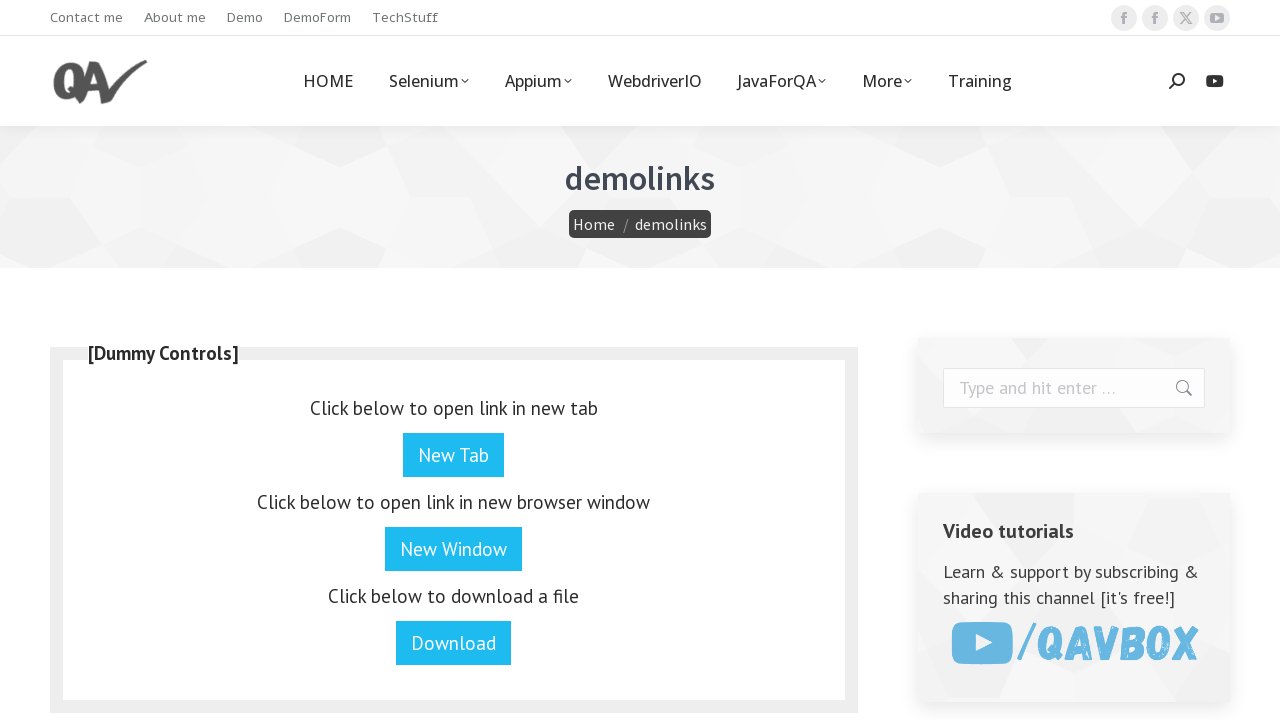

Retrieved href attribute from link 1: #content
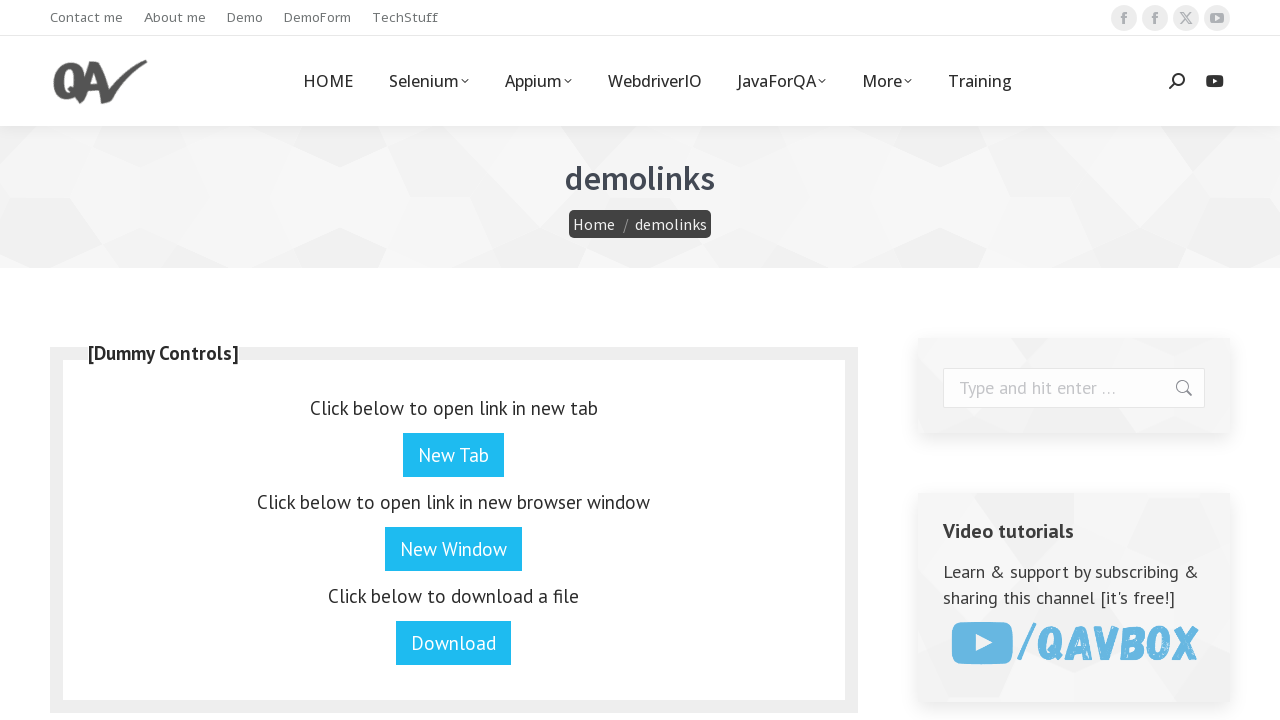

Retrieved href attribute from link 2: https://qavalidation.com/contact-me/
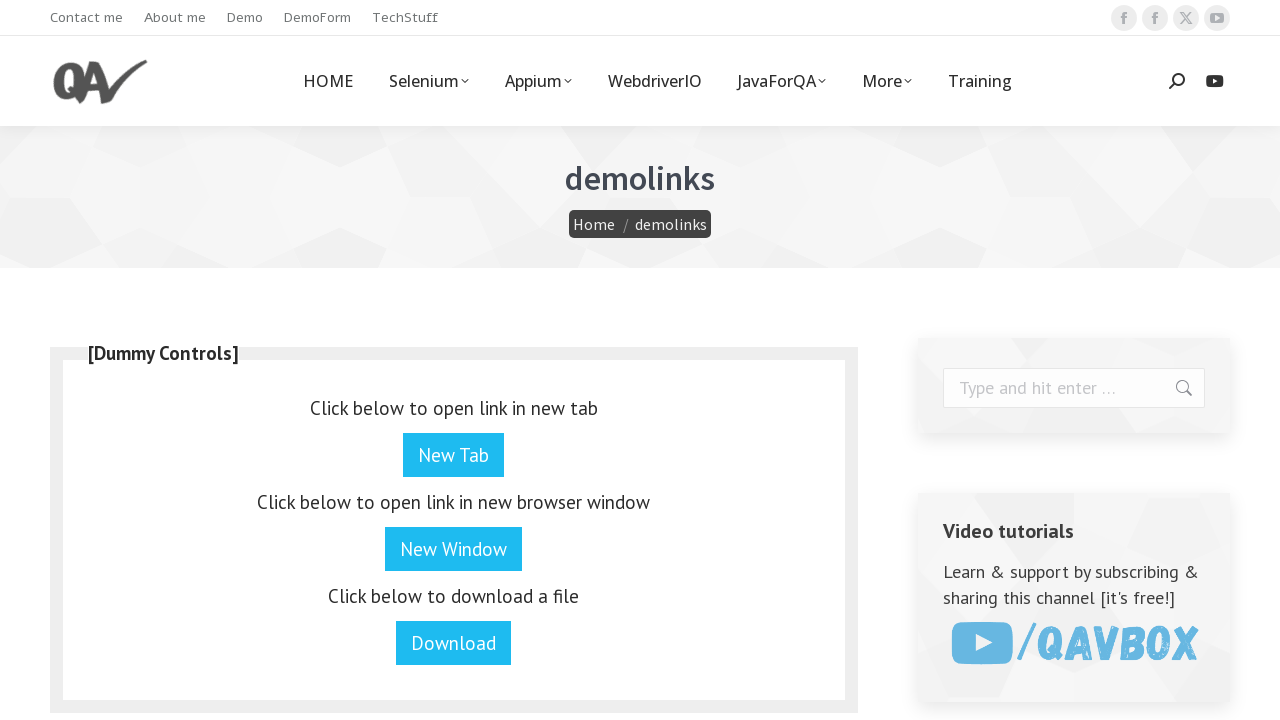

Clicked on link 2 to verify it's interactive at (86, 18) on a >> nth=1
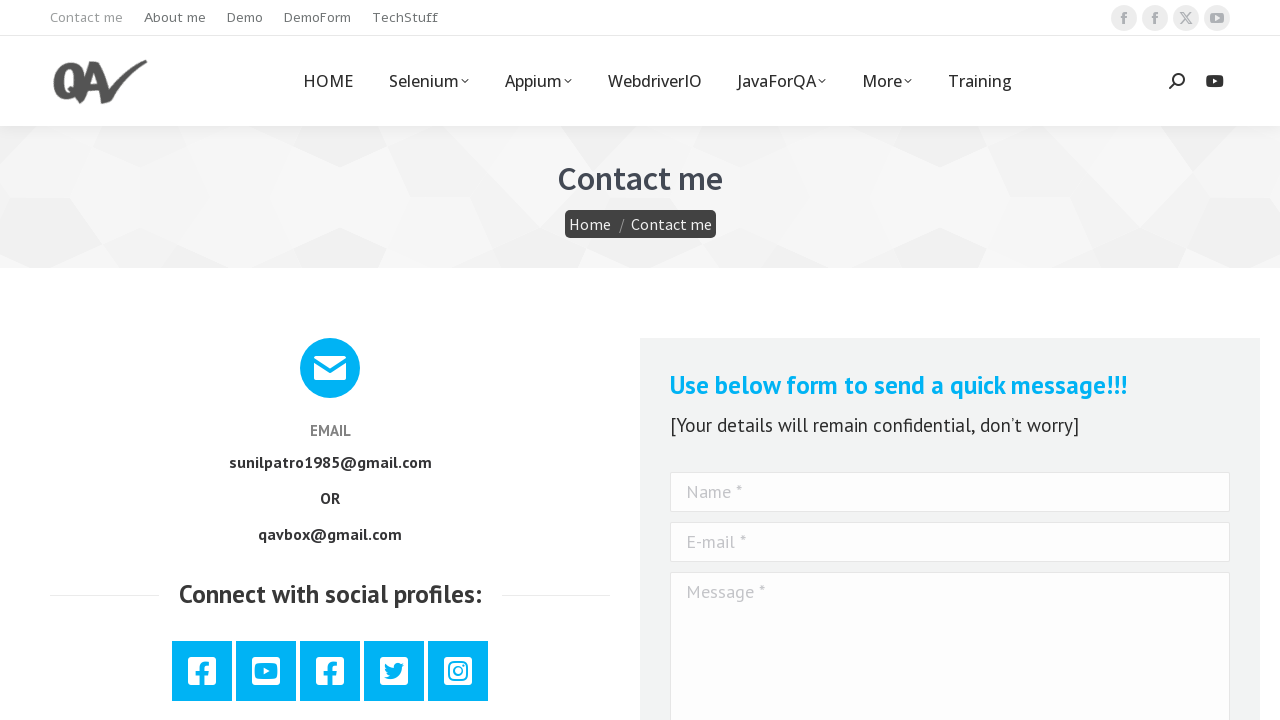

Navigated back to demo page
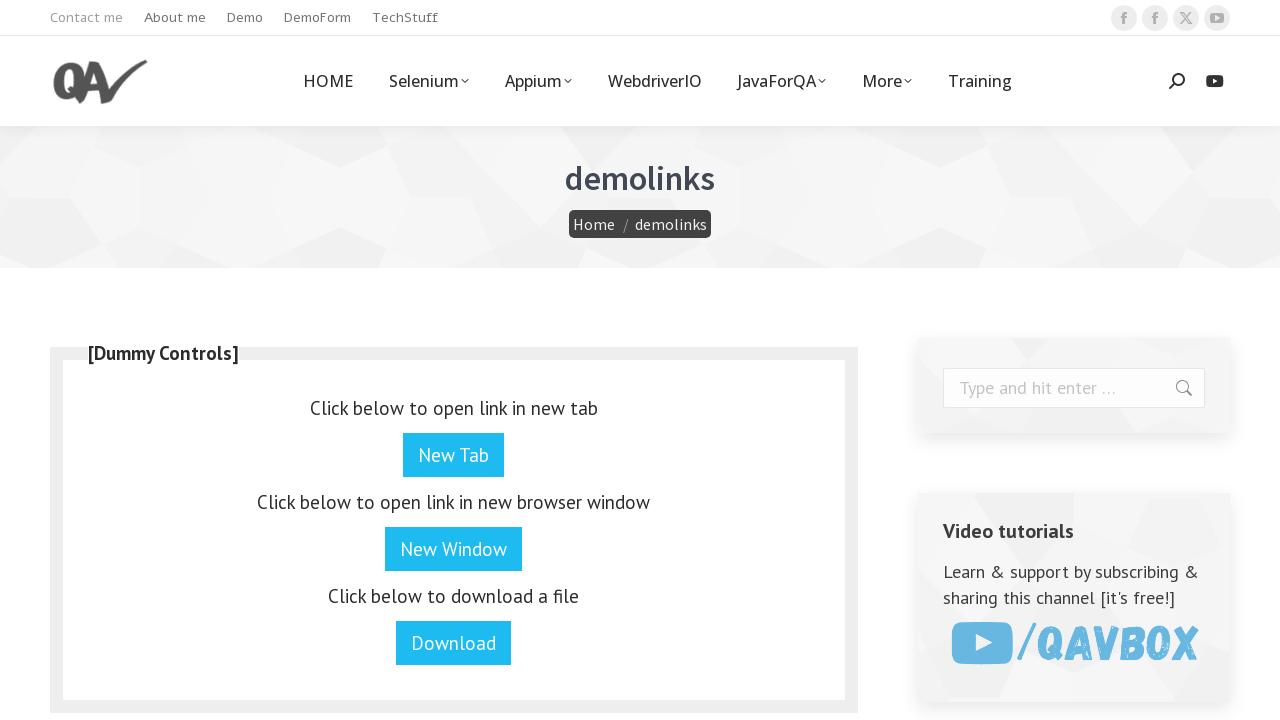

Waited for page to reach networkidle state
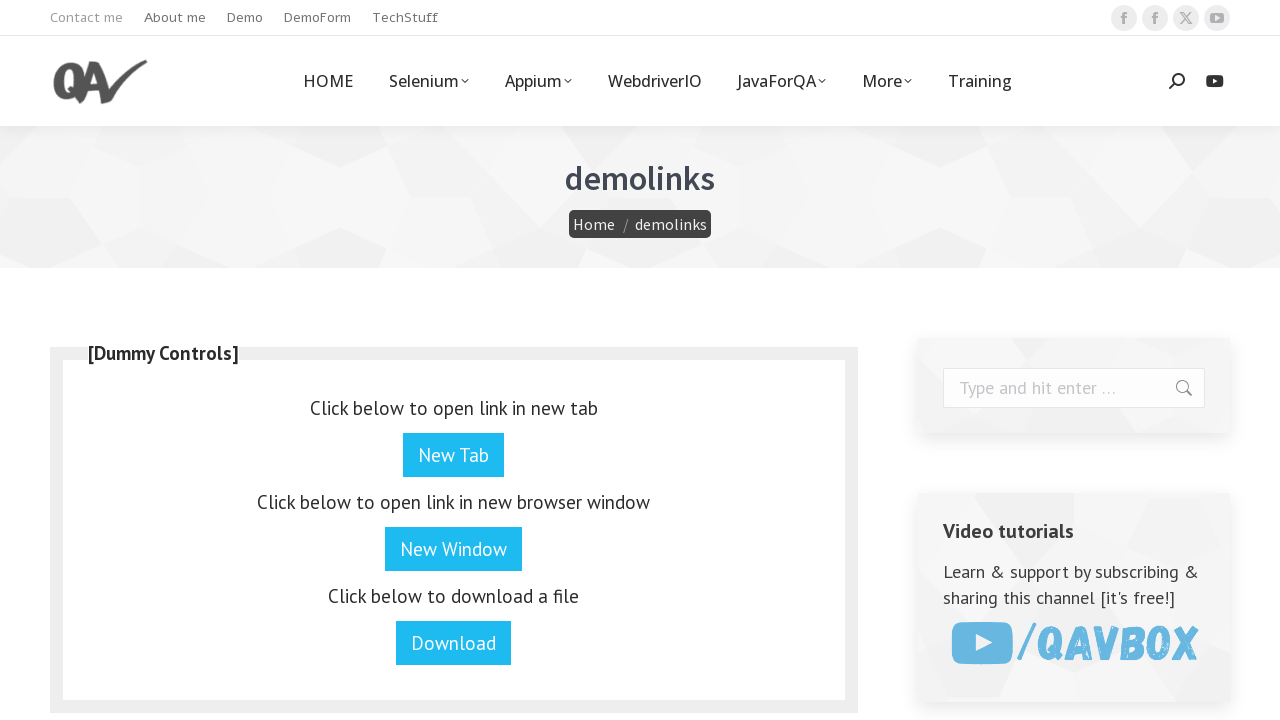

Retrieved href attribute from link 3: https://qavalidation.com/
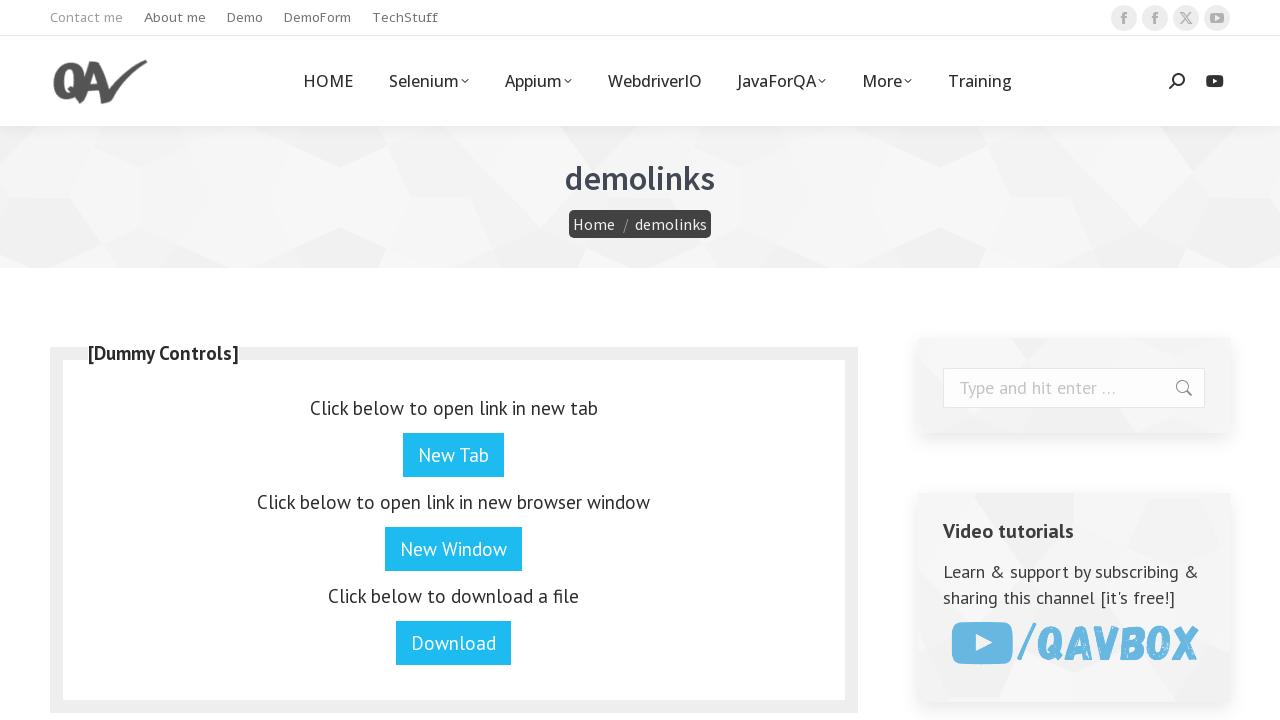

Clicked on link 3 to verify it's interactive at (175, 18) on a >> nth=2
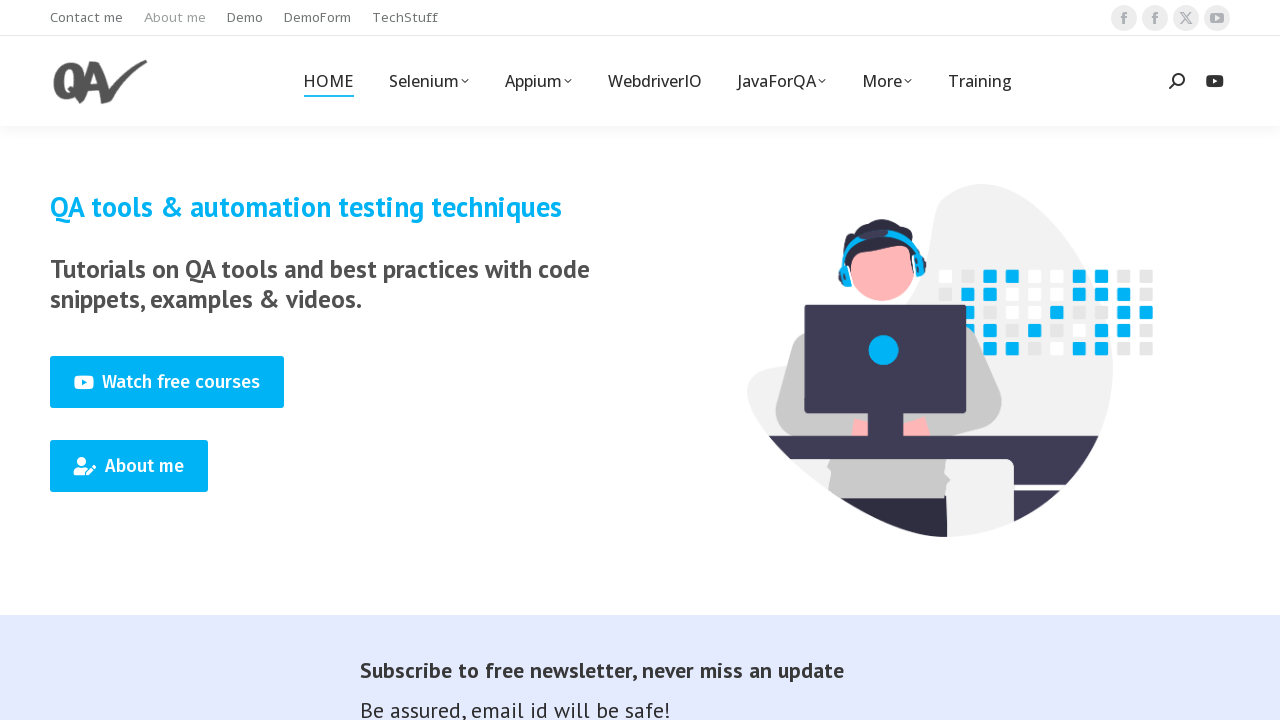

Navigated back to demo page
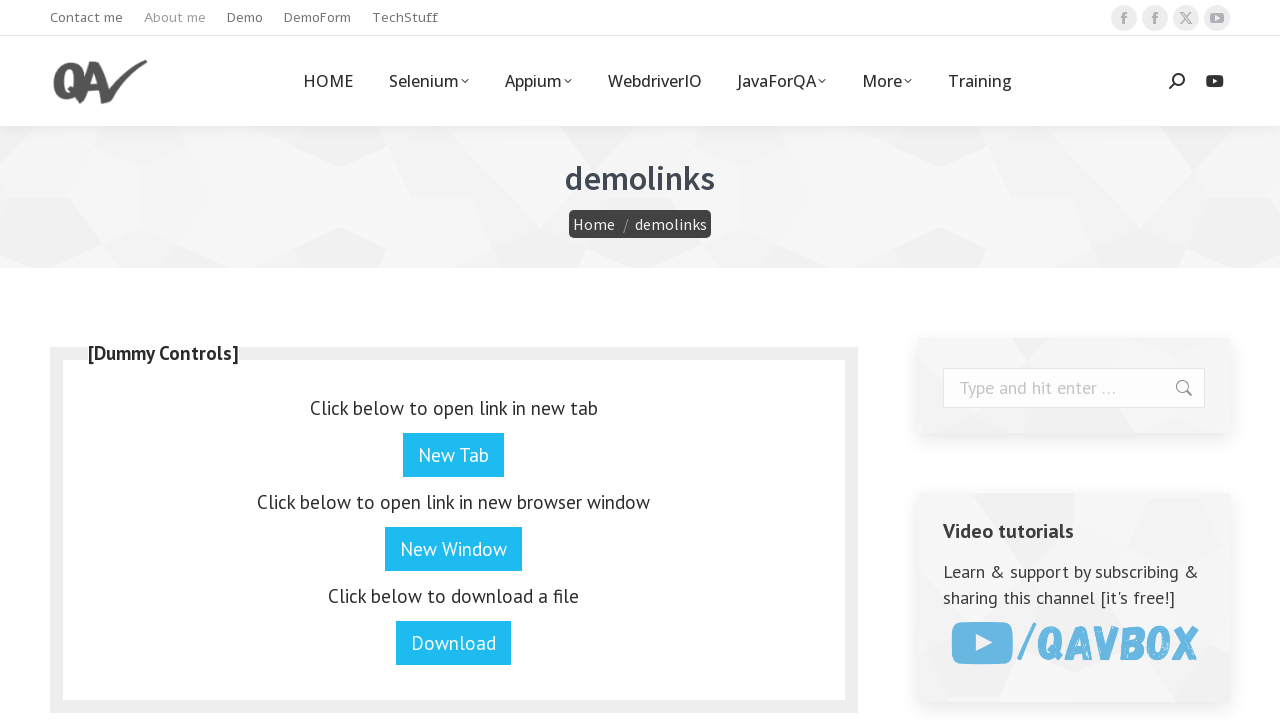

Waited for page to reach networkidle state
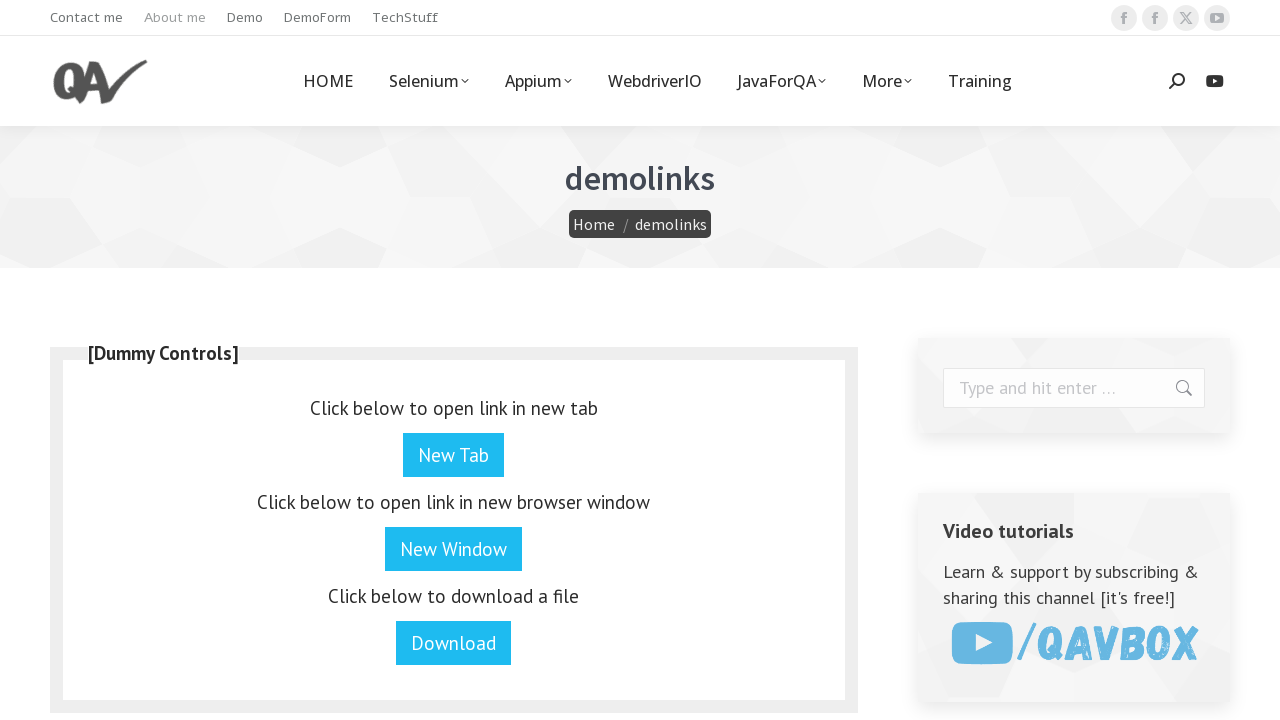

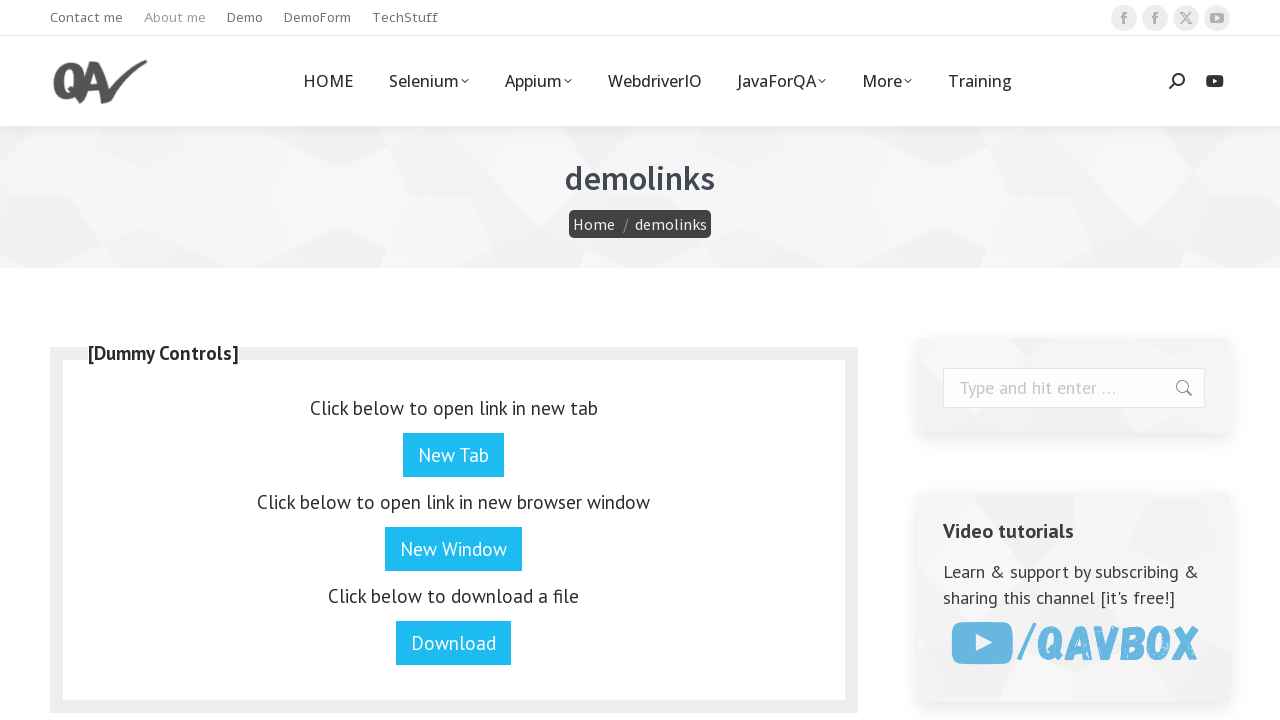